Tests alert handling functionality by filling a name field, triggering an alert button, accepting the alert, then triggering a confirm dialog

Starting URL: https://rahulshettyacademy.com/AutomationPractice/

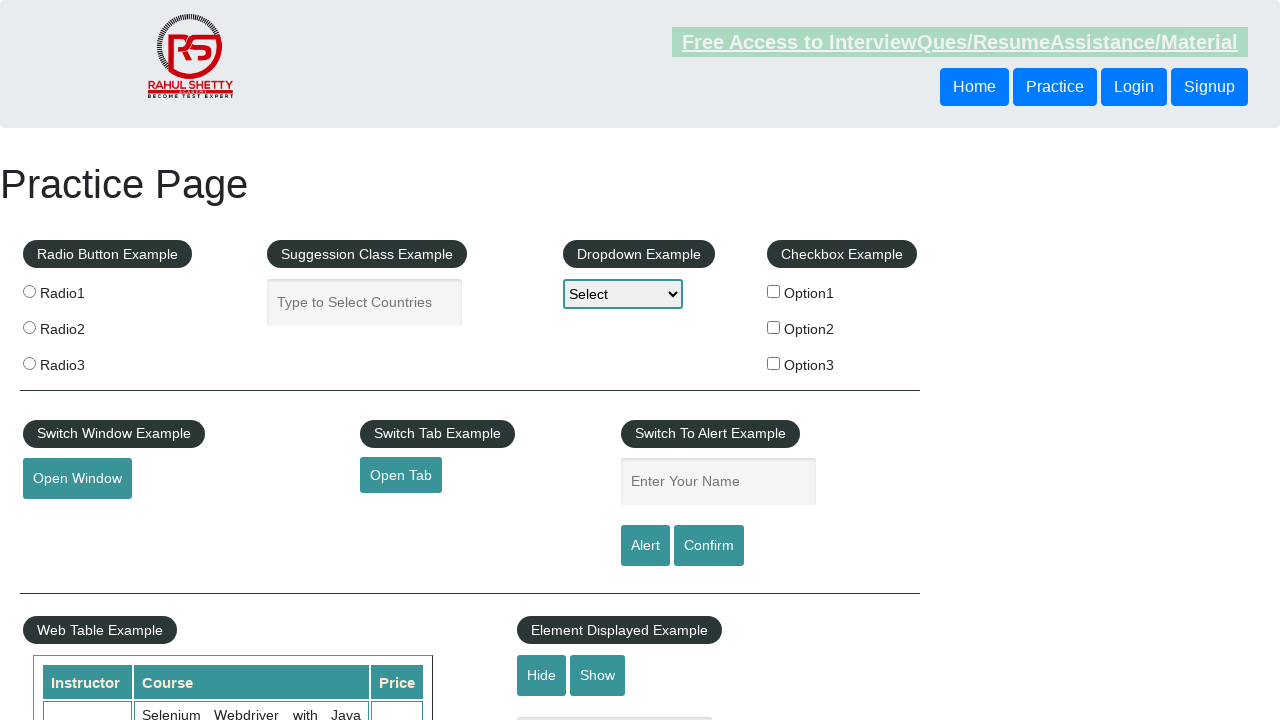

Filled name field with 'Danny' on #name
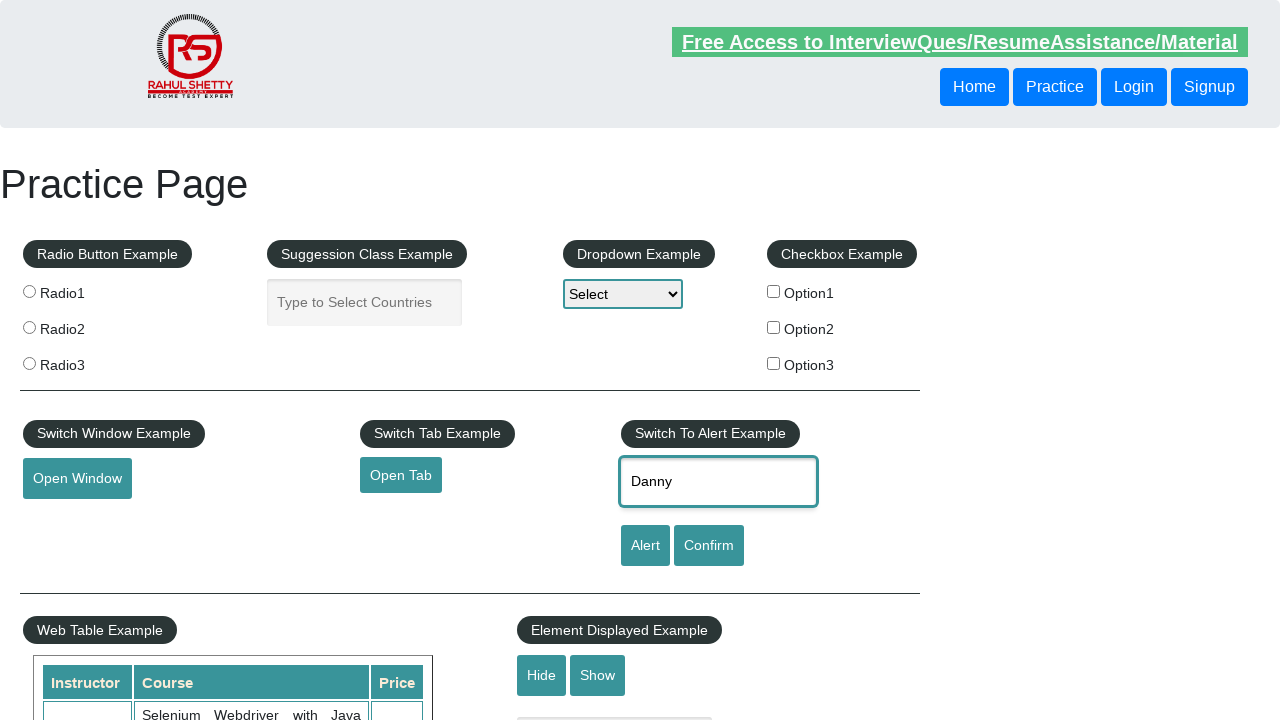

Clicked alert button to trigger alert dialog at (645, 546) on #alertbtn
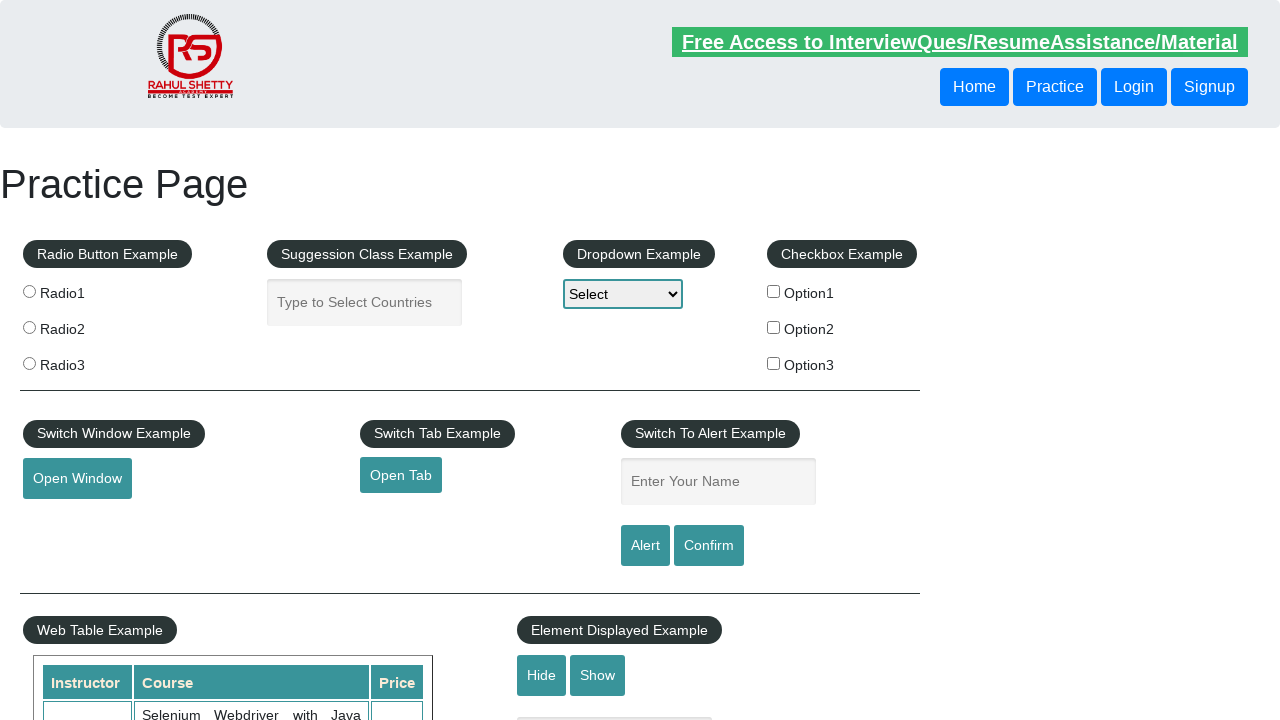

Set up dialog handler to accept alerts
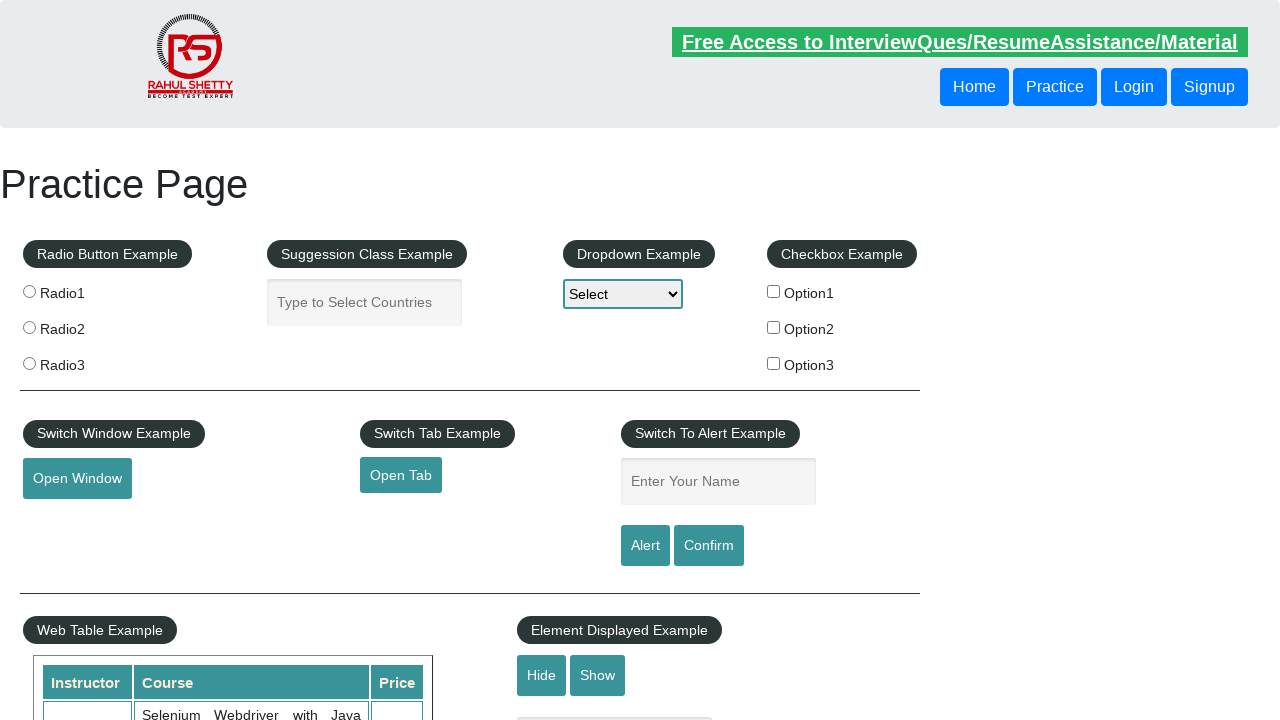

Clicked confirm button to trigger confirm dialog at (709, 546) on #confirmbtn
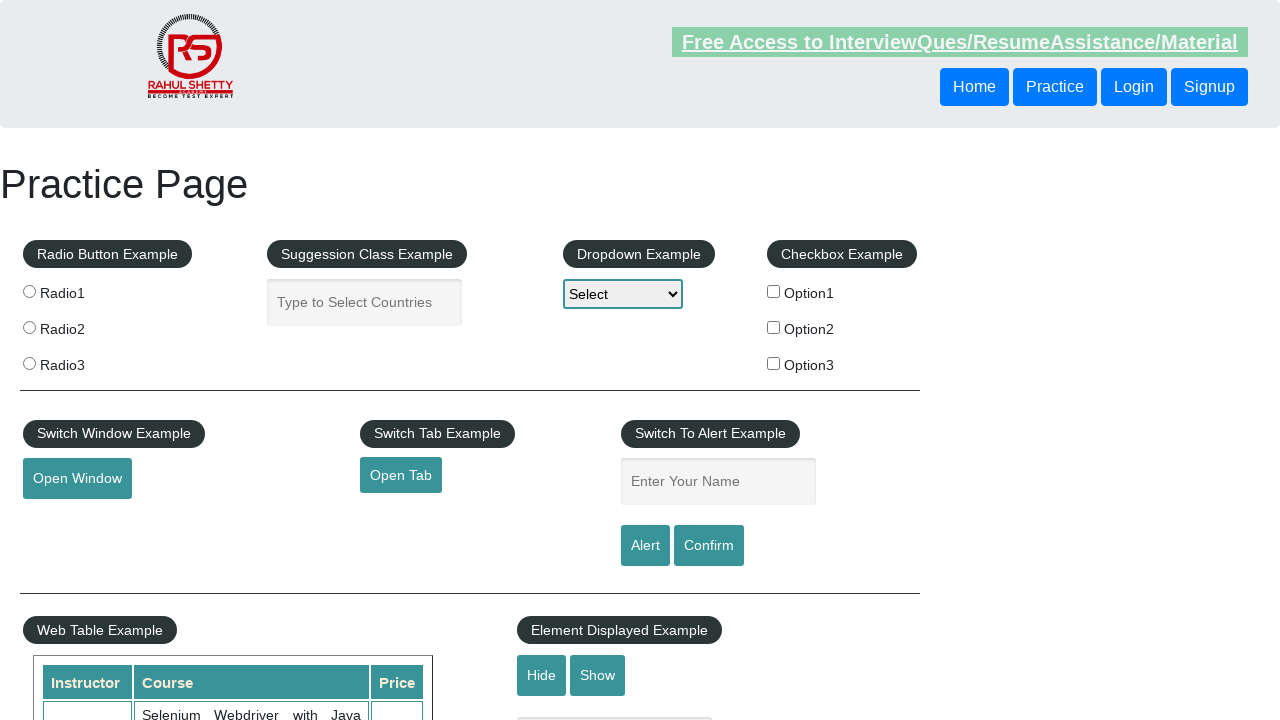

Waited for dialog interaction to complete
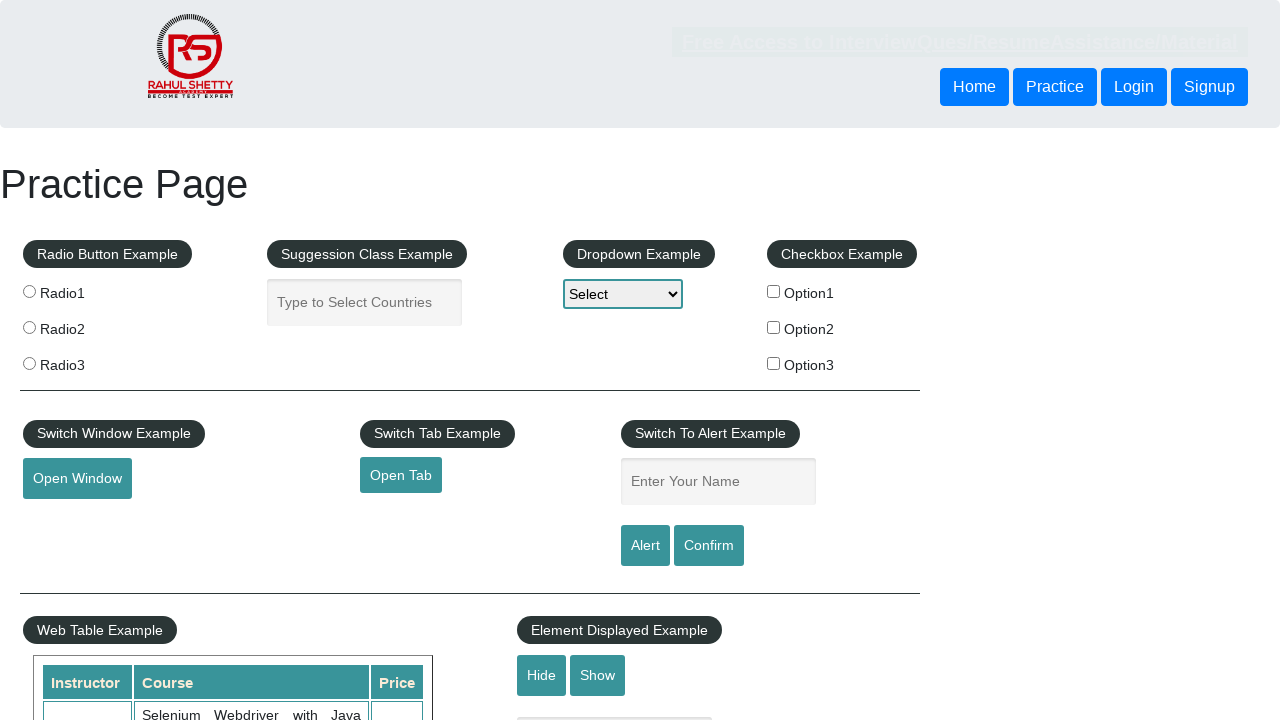

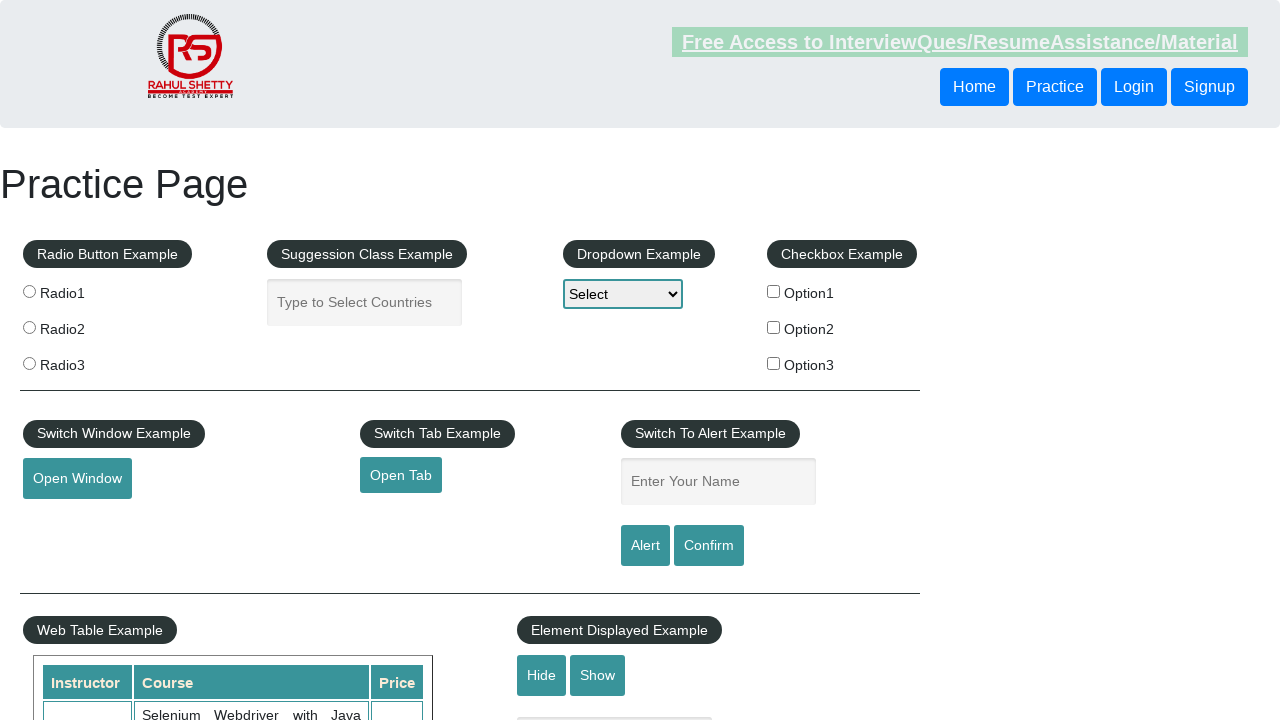